Tests dropdown menu navigation by hovering over menu items and clicking a submenu link

Starting URL: https://www.classmarker.com/

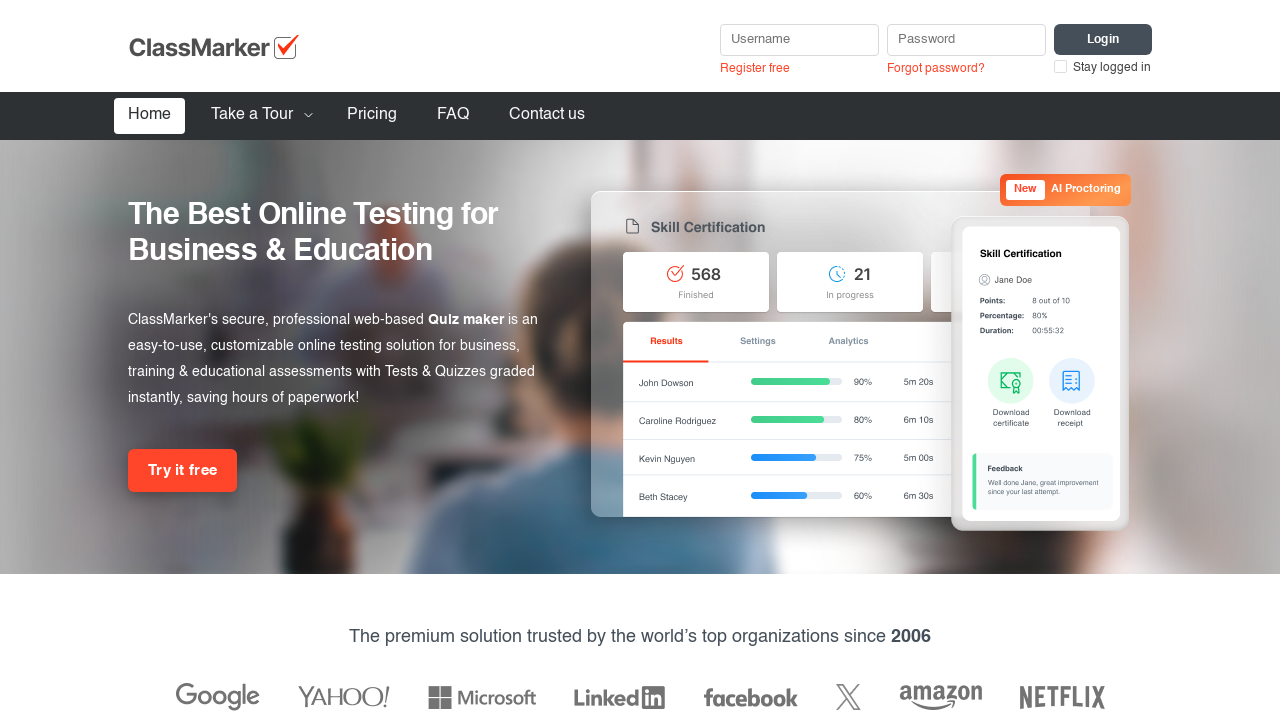

Hovered over 'Take a Tour' menu item at (259, 116) on #takeatour
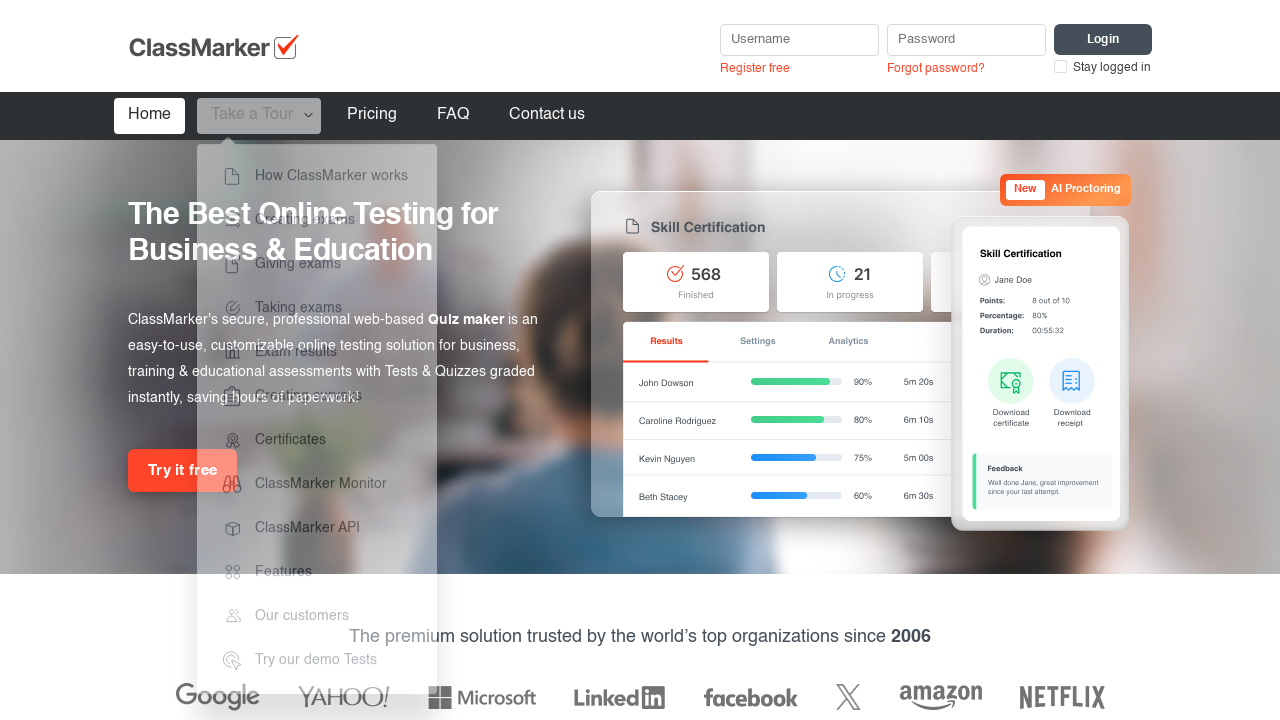

Located 'How it Works' submenu link
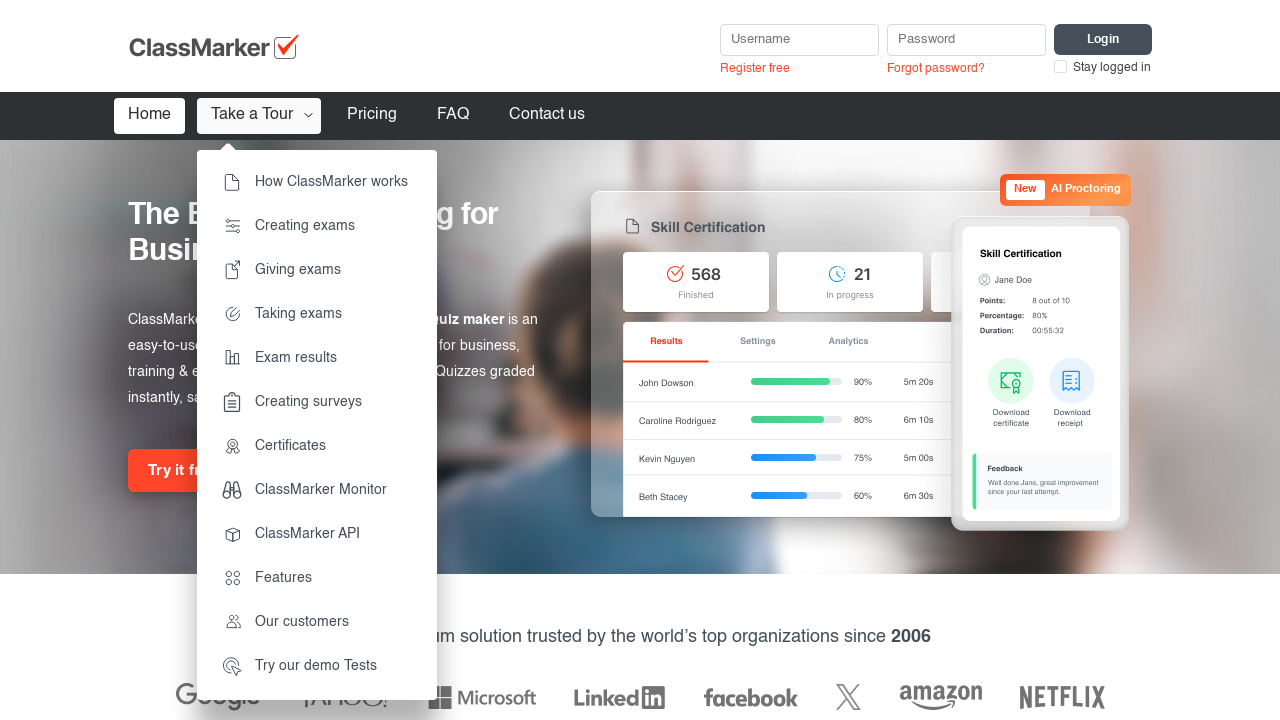

Hovered over 'How it Works' submenu item at (317, 182) on xpath=//*[@id="mainMenu"]/div/nav/ul/li[2]/div/ul/li[1]/a
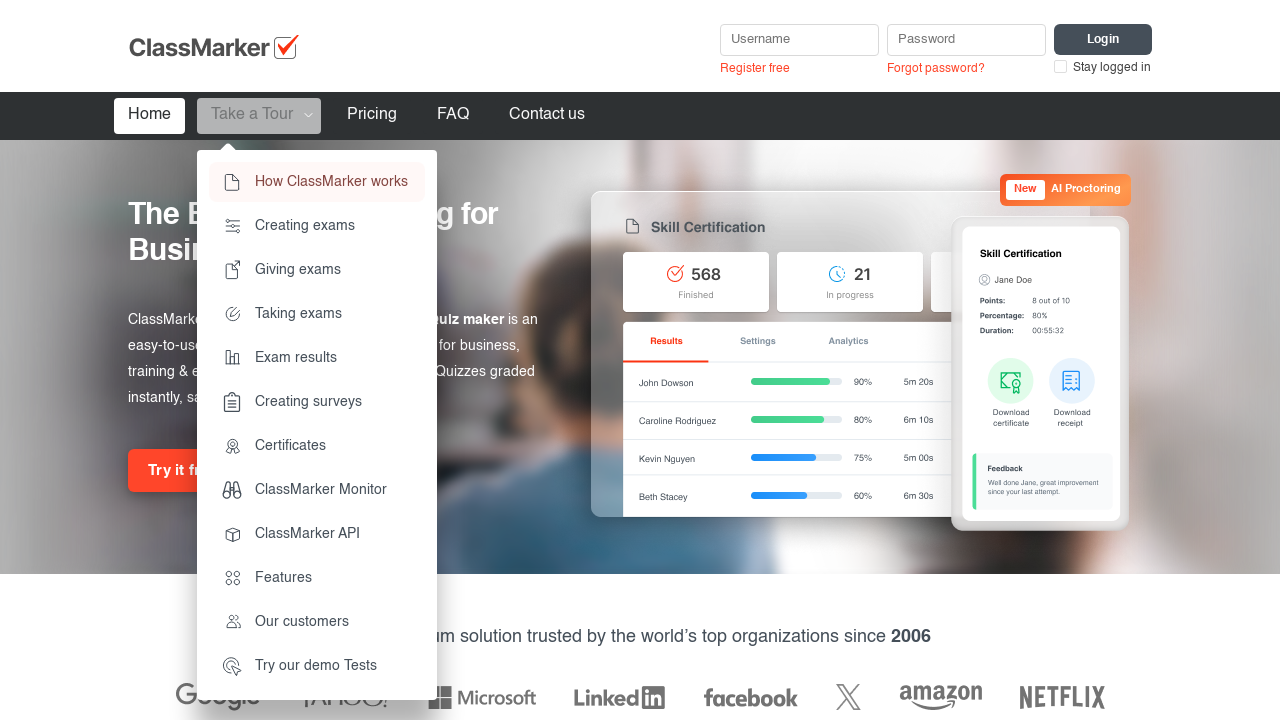

Clicked 'How it Works' submenu link at (317, 182) on xpath=//*[@id="mainMenu"]/div/nav/ul/li[2]/div/ul/li[1]/a
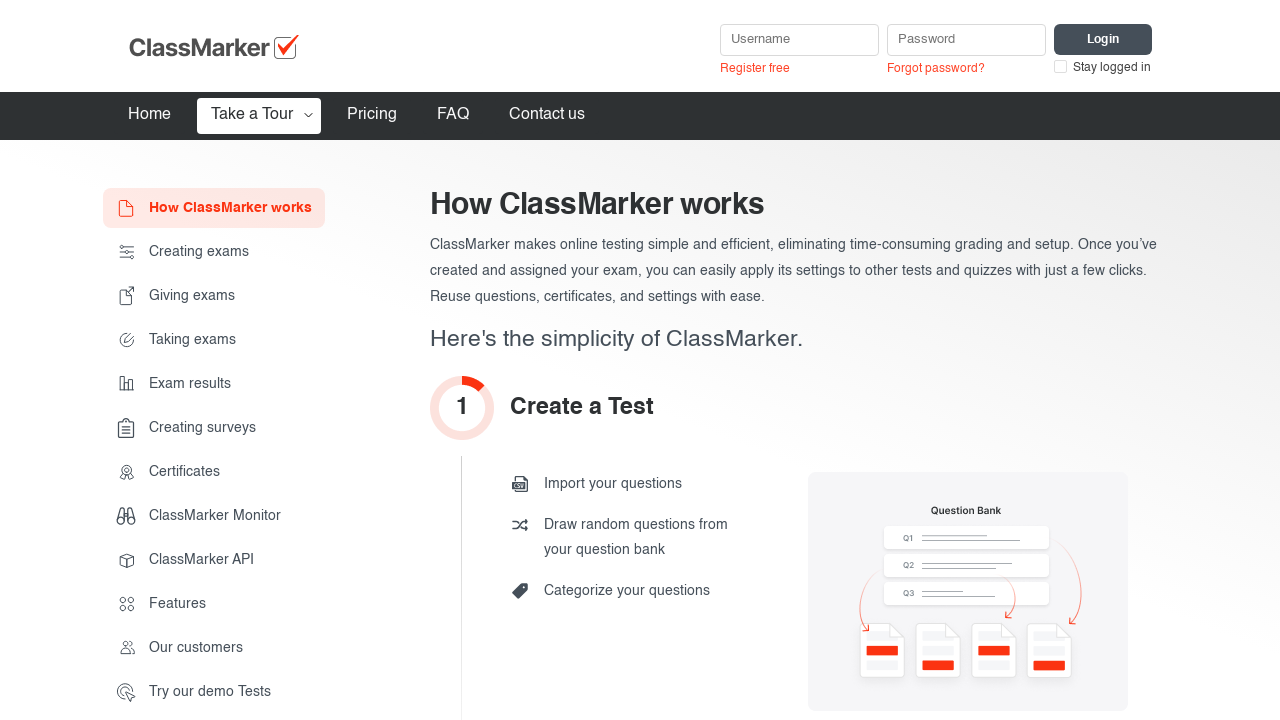

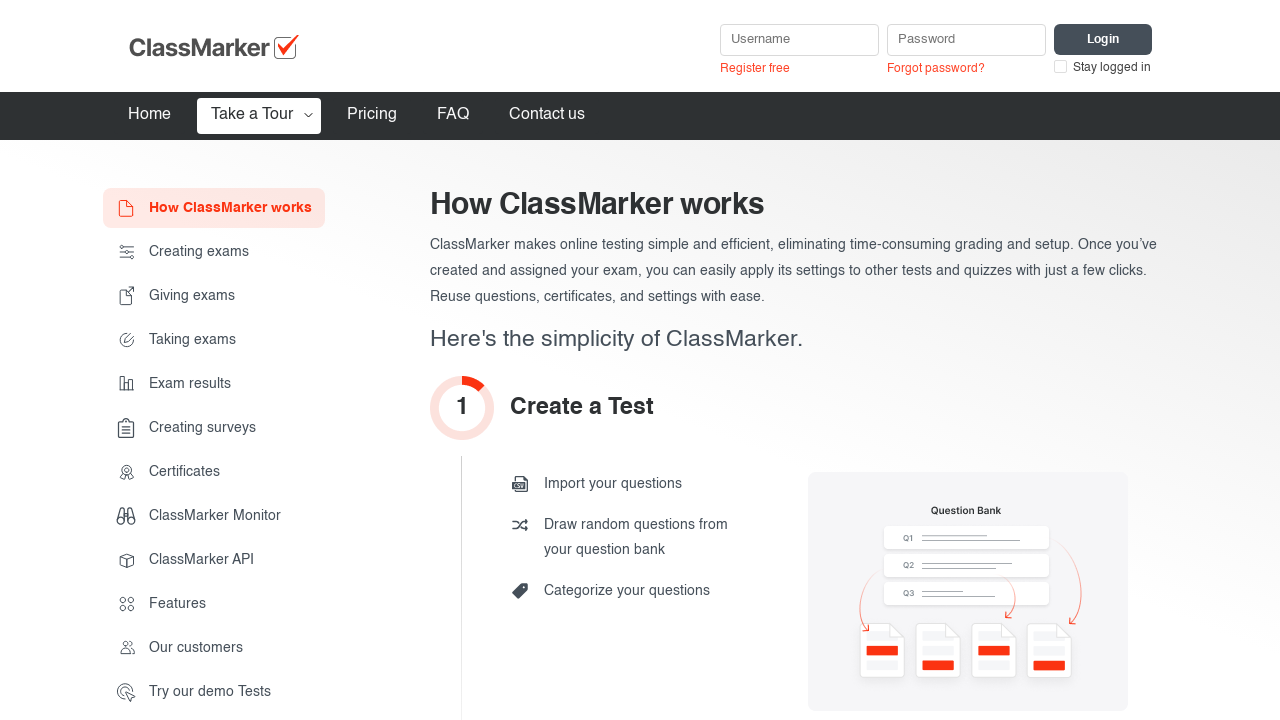